Tests interacting with a shadow DOM element by finding and filling an input field within a shadow root

Starting URL: https://books-pwakit.appspot.com/

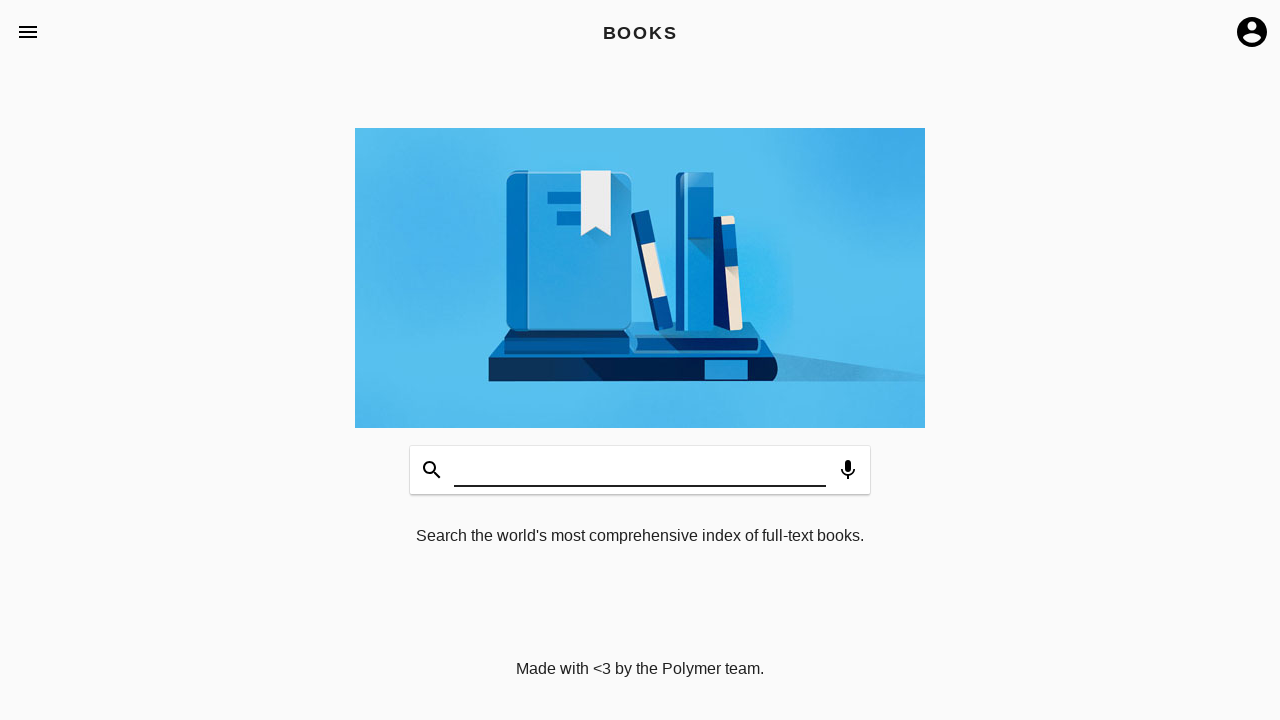

Waited for shadow host element book-app with apptitle='BOOKS' to be present
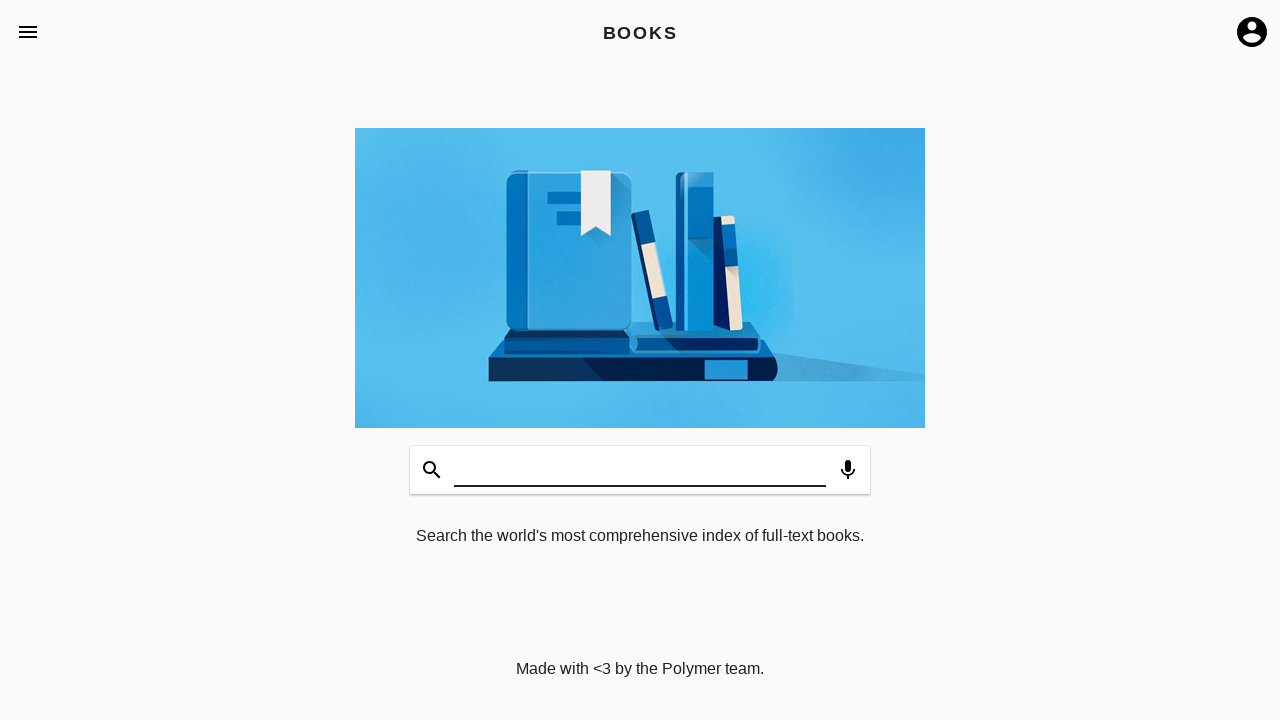

Located the shadow host element book-app
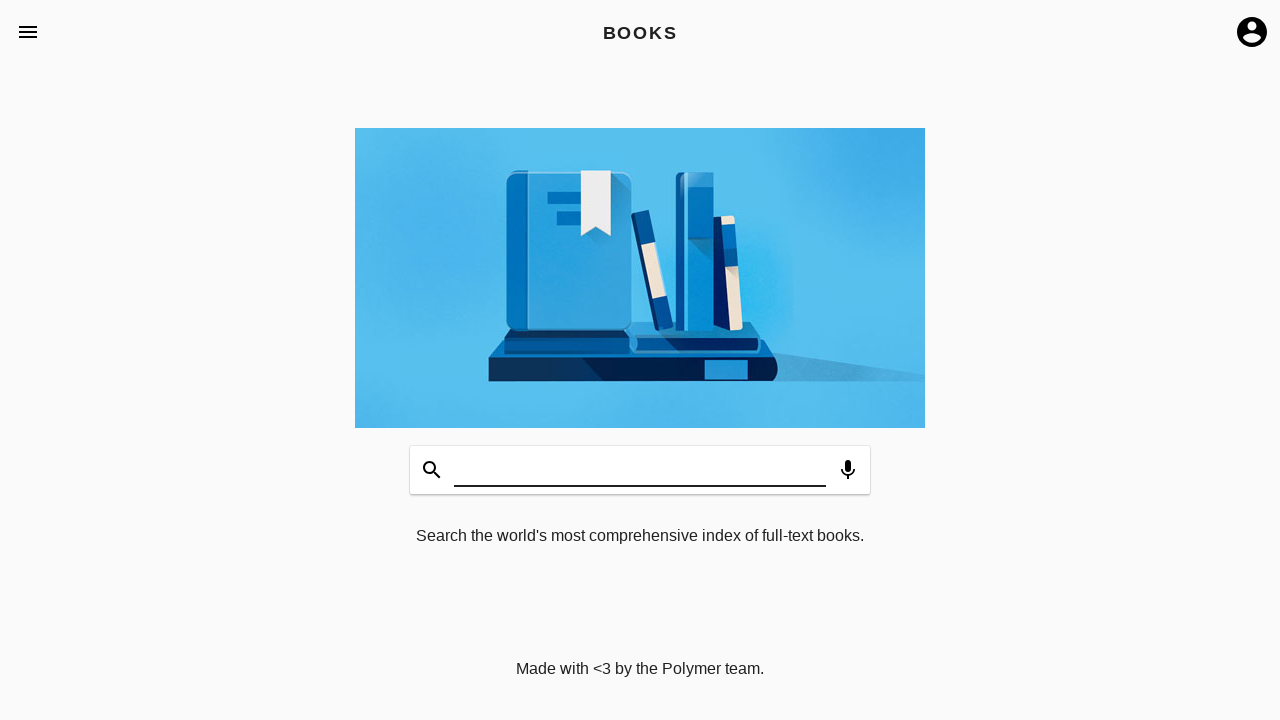

Filled shadow DOM input field with 'WELCOME' on book-app[apptitle='BOOKS'] >> #input
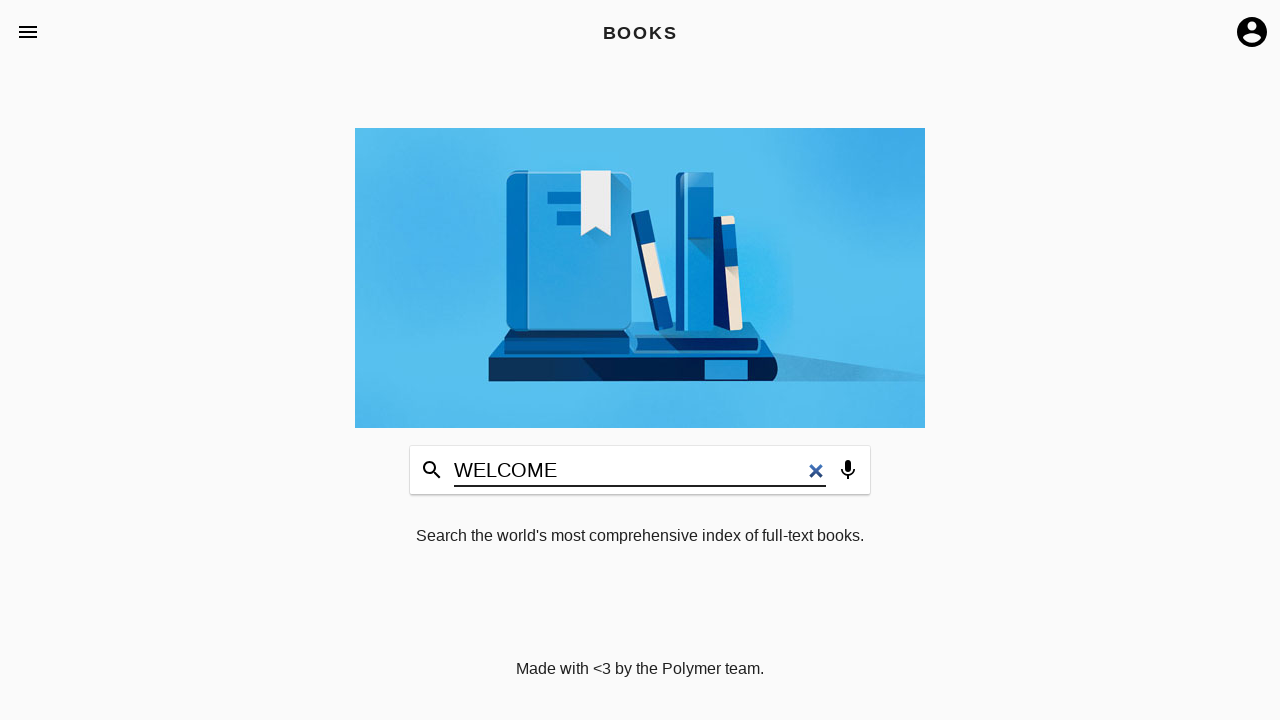

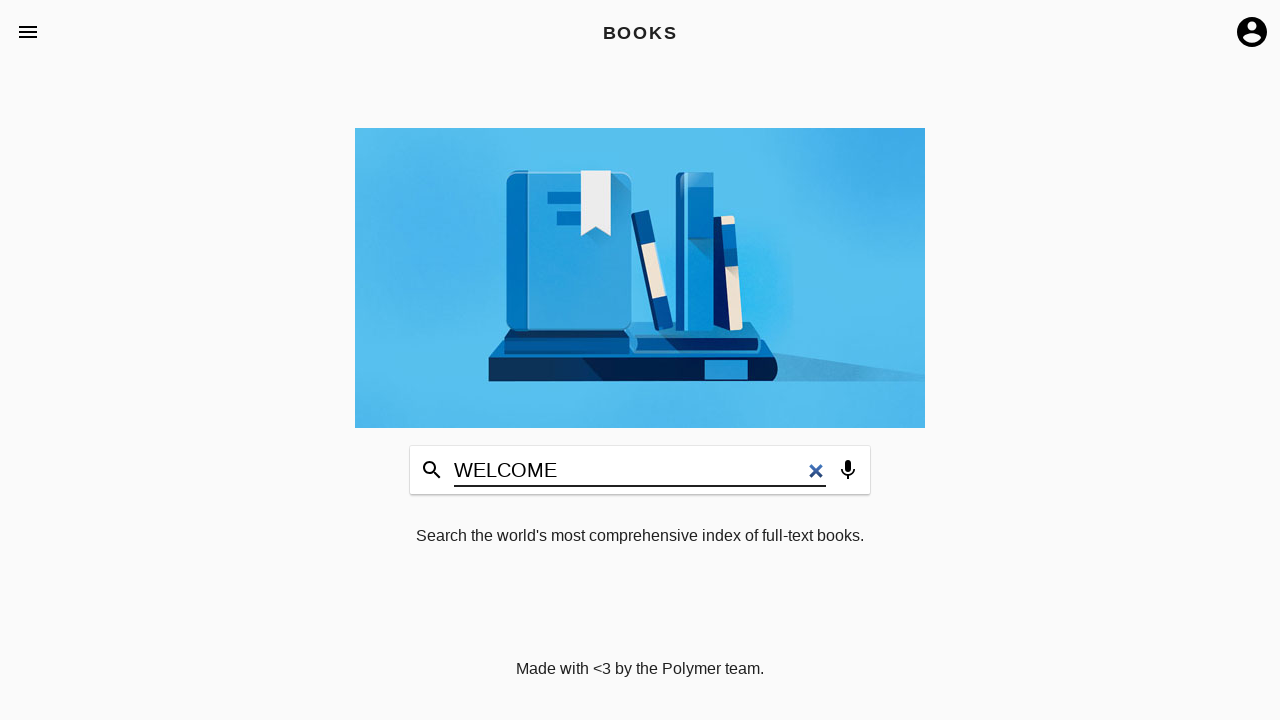